Navigates to a web tables page and verifies that column 5 data in table 1 is accessible

Starting URL: https://the-internet.herokuapp.com/tables

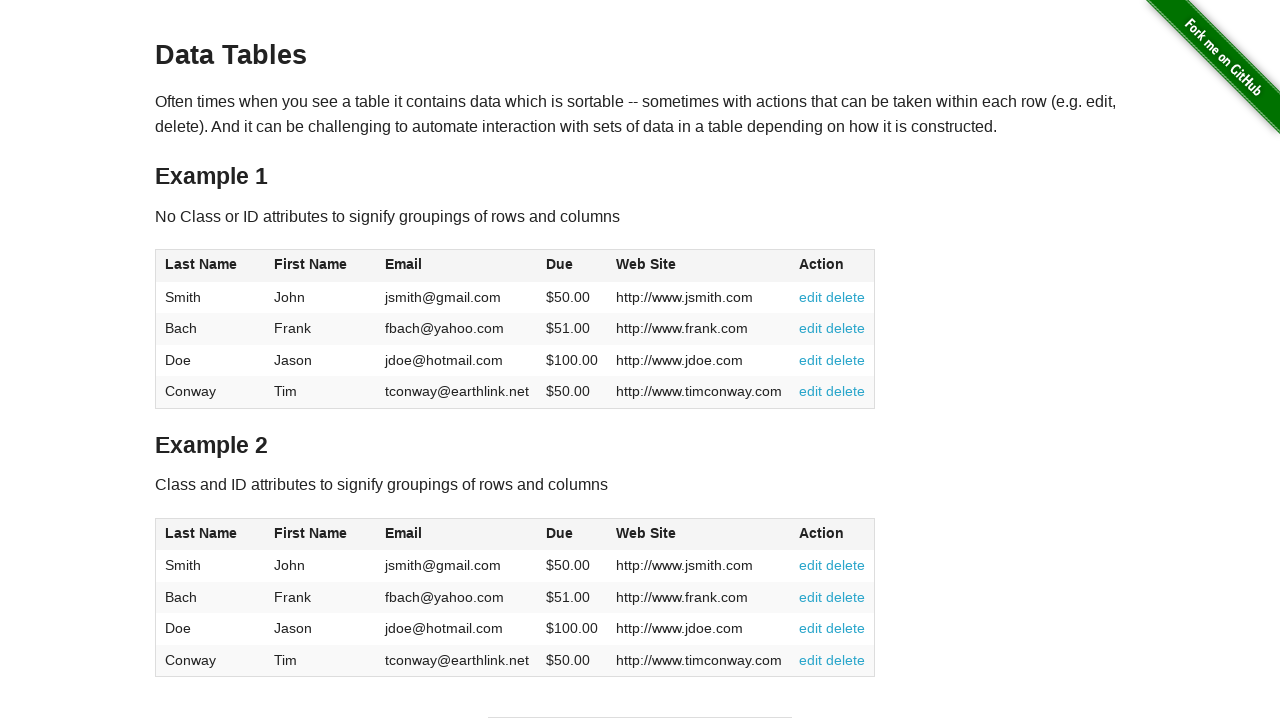

Located first checkbox element
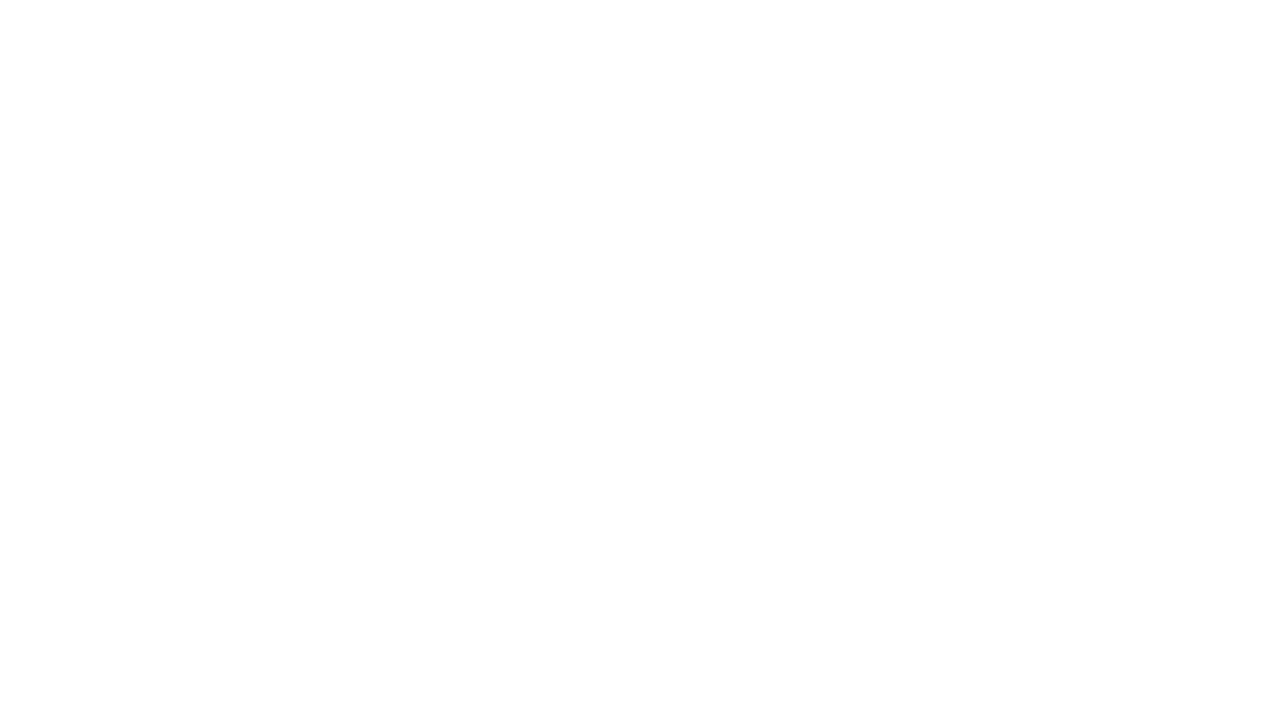

Located second checkbox element
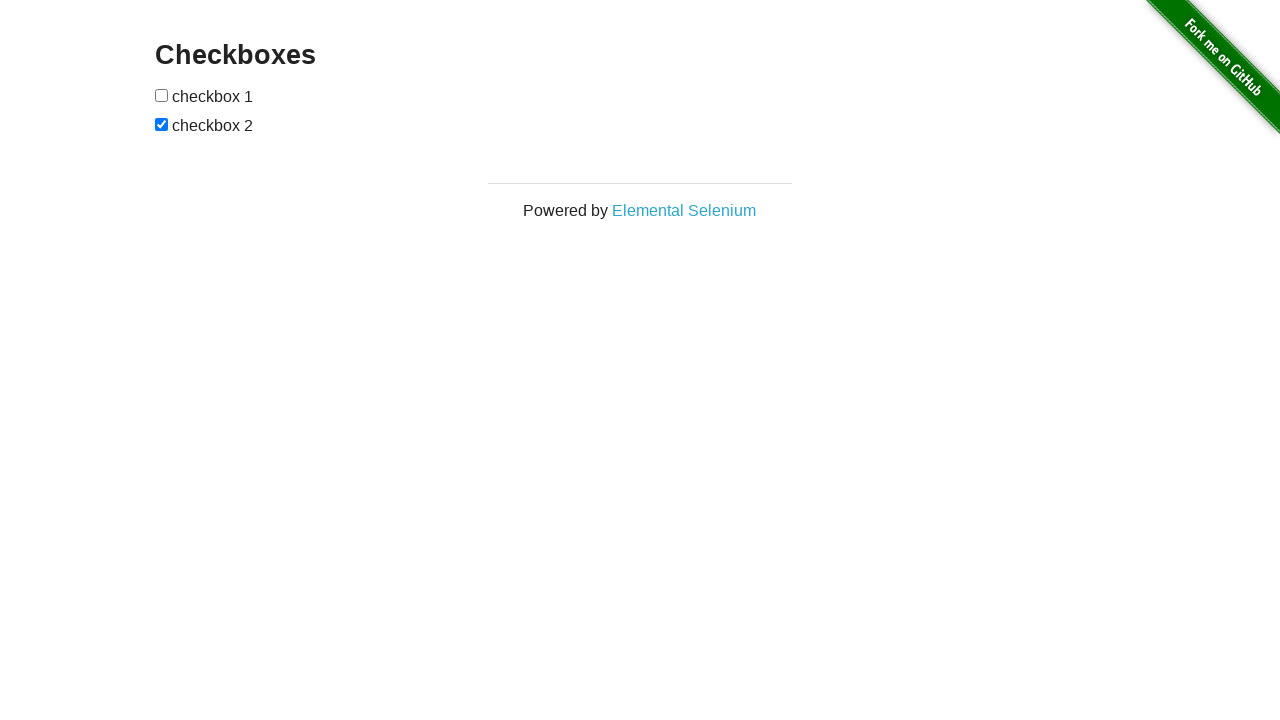

Clicked first checkbox to select it
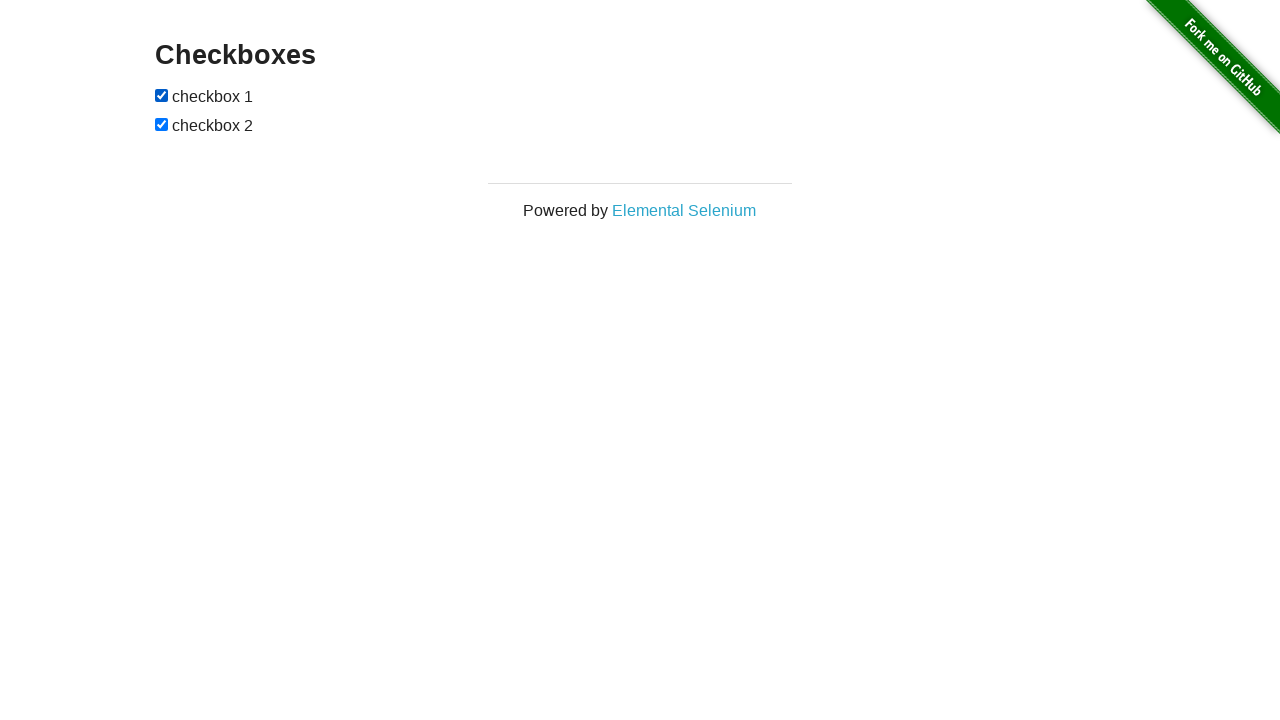

Verified first checkbox is selected
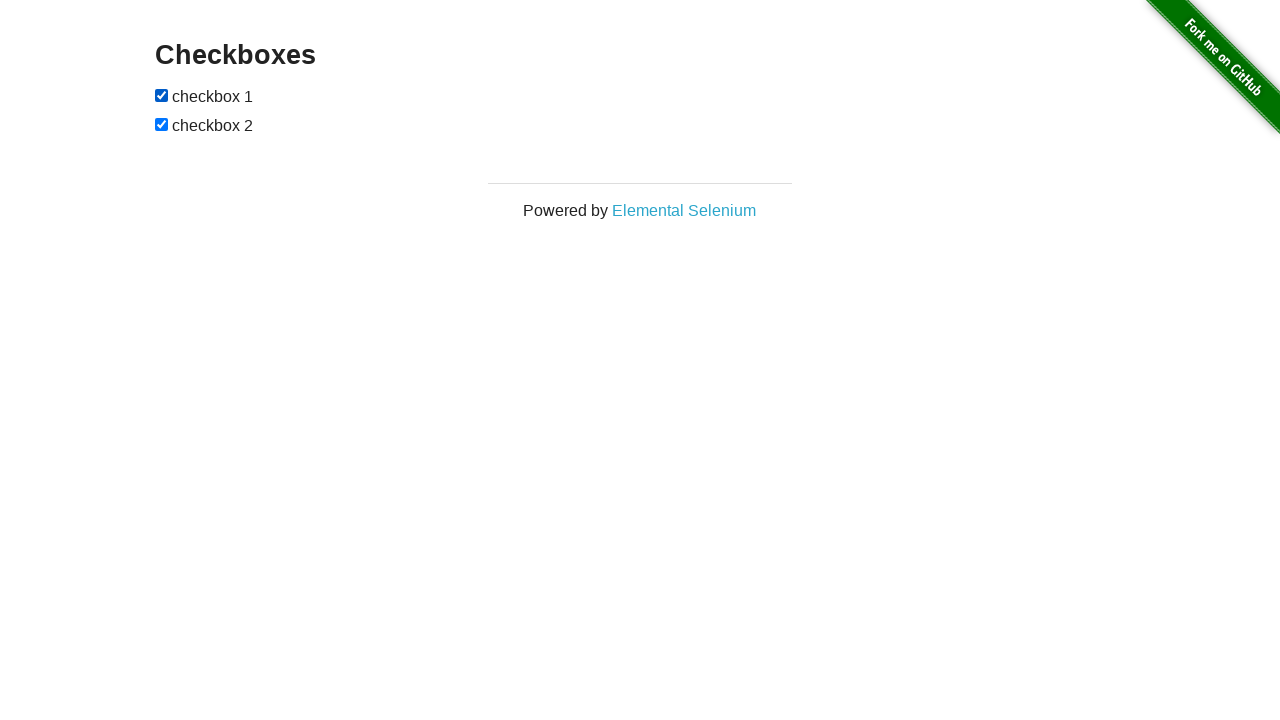

Second checkbox was already selected
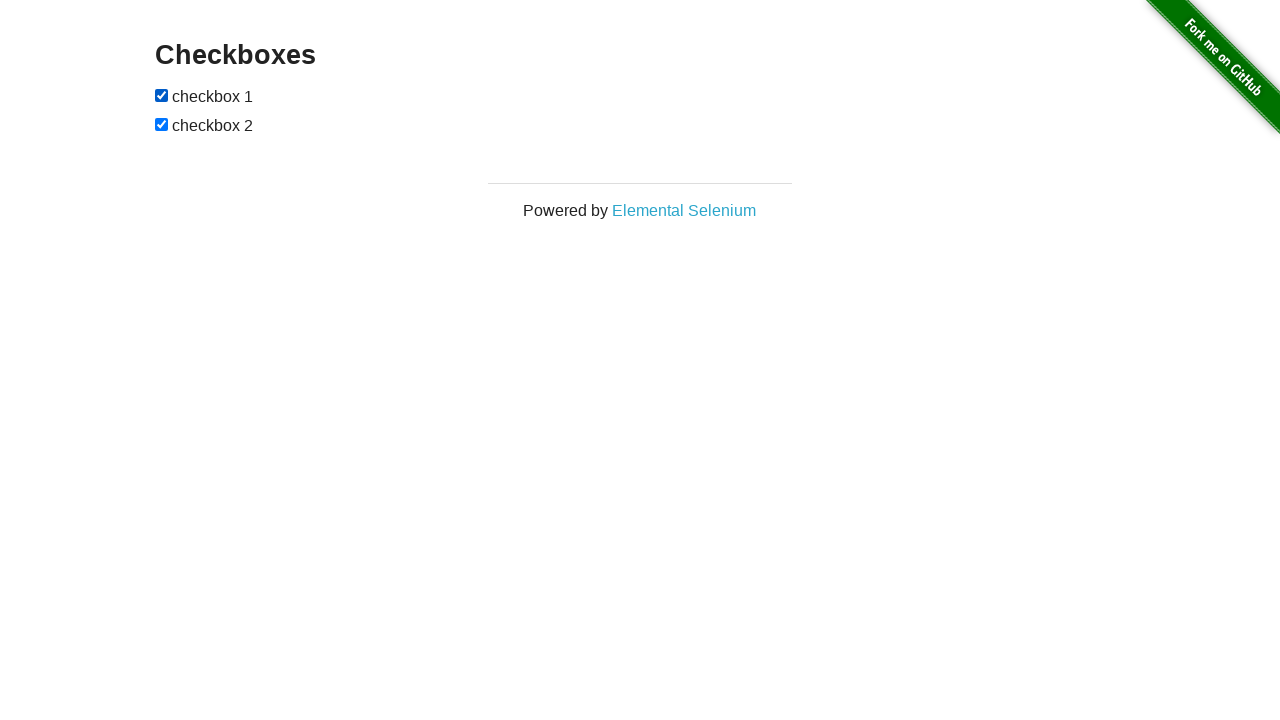

Verified second checkbox is selected
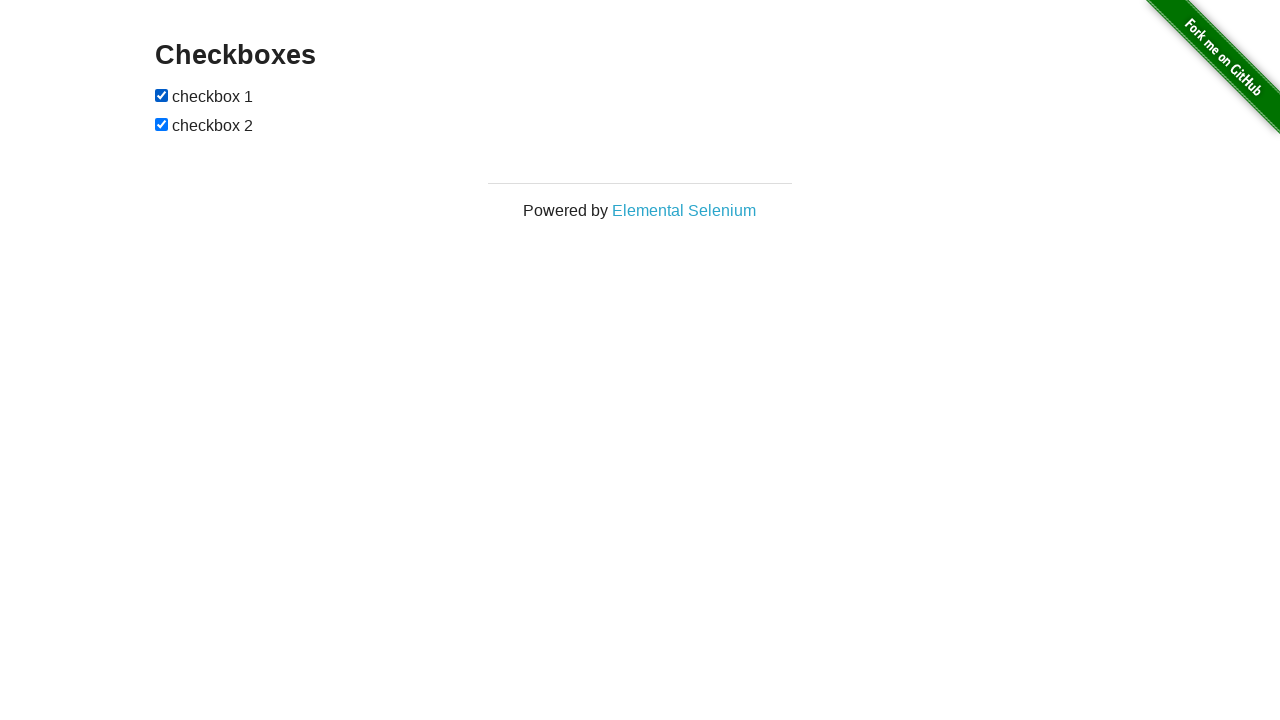

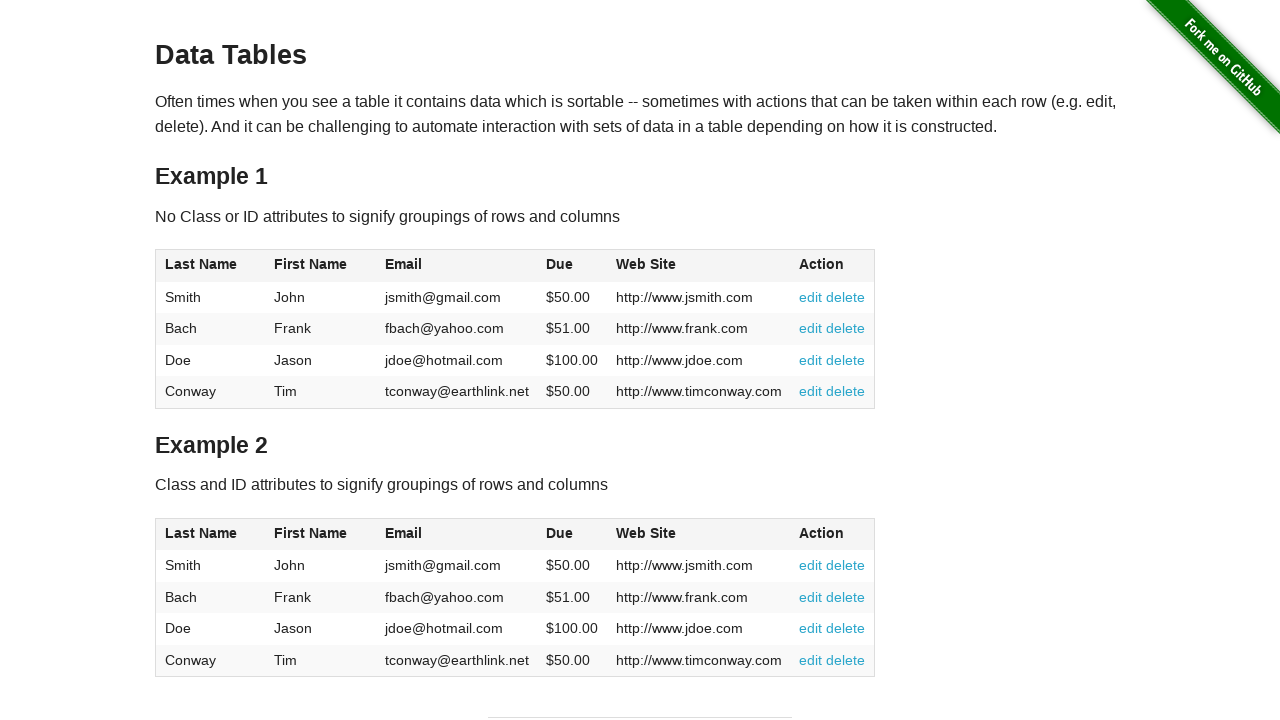